Tests a todo application by marking items as complete and adding a new todo item to the list

Starting URL: https://lambdatest.github.io/sample-todo-app/

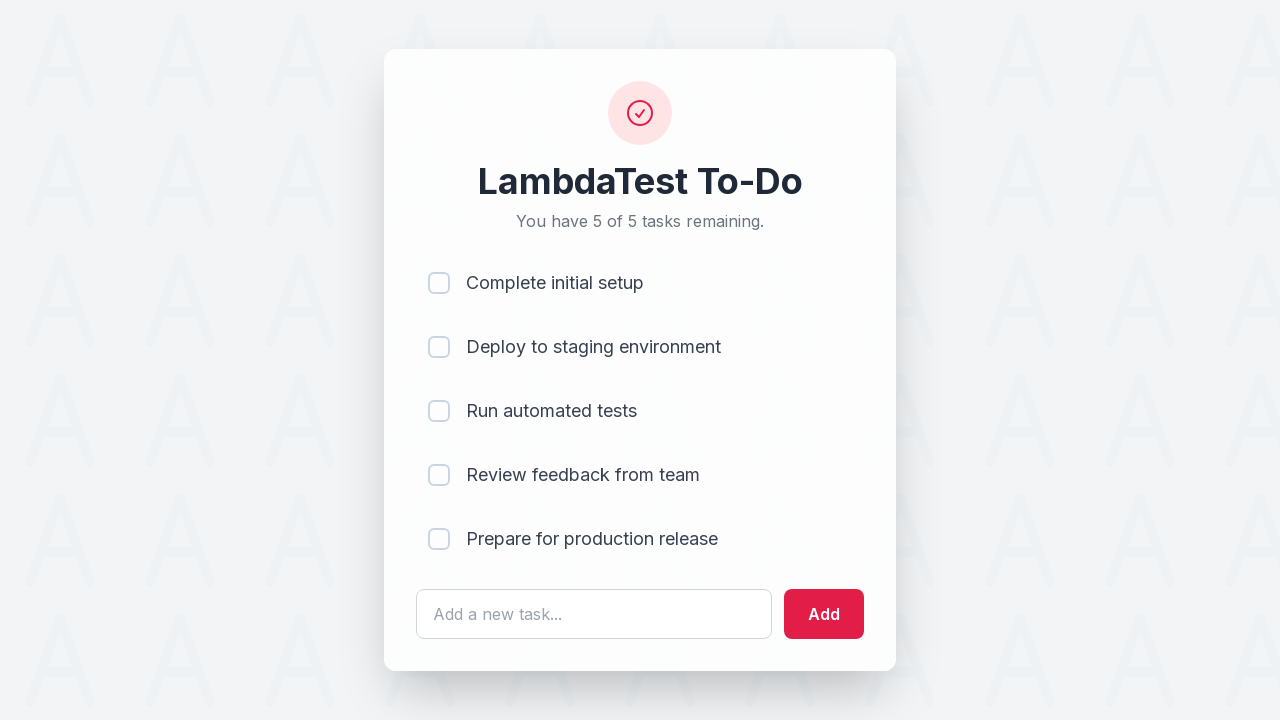

Marked first todo item as complete at (439, 283) on input[name='li1']
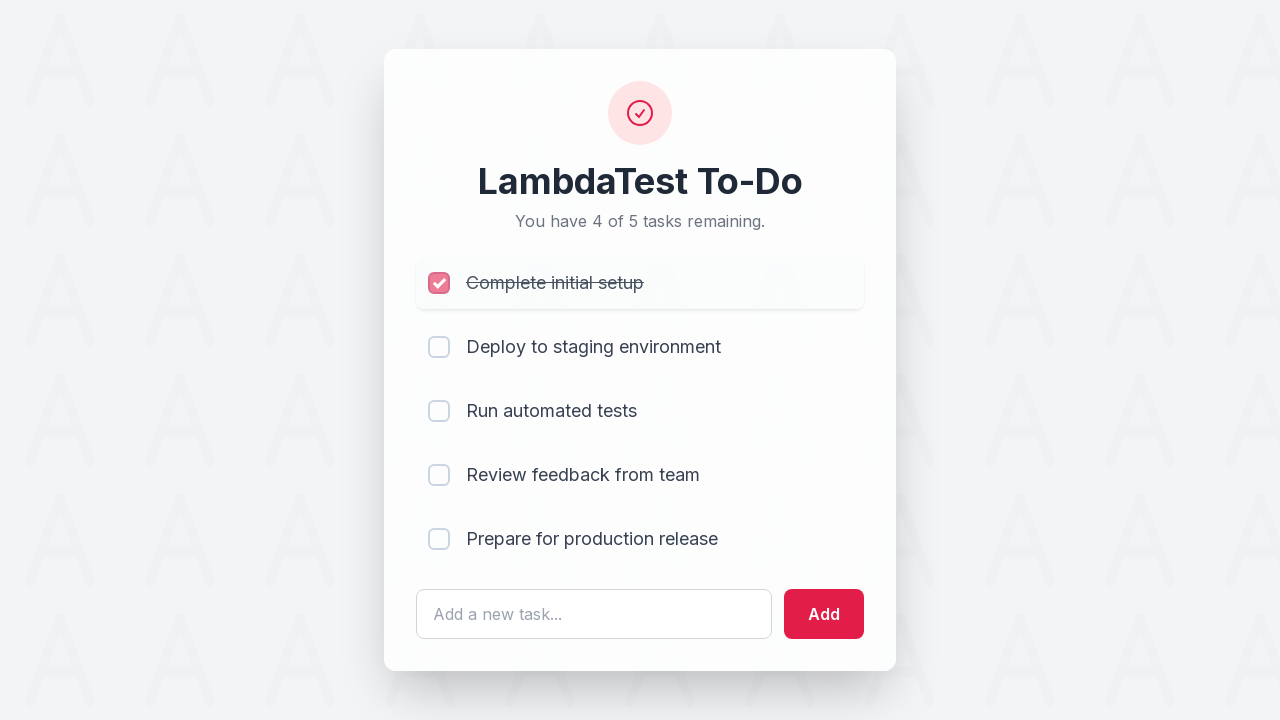

Marked second todo item as complete at (439, 347) on input[name='li2']
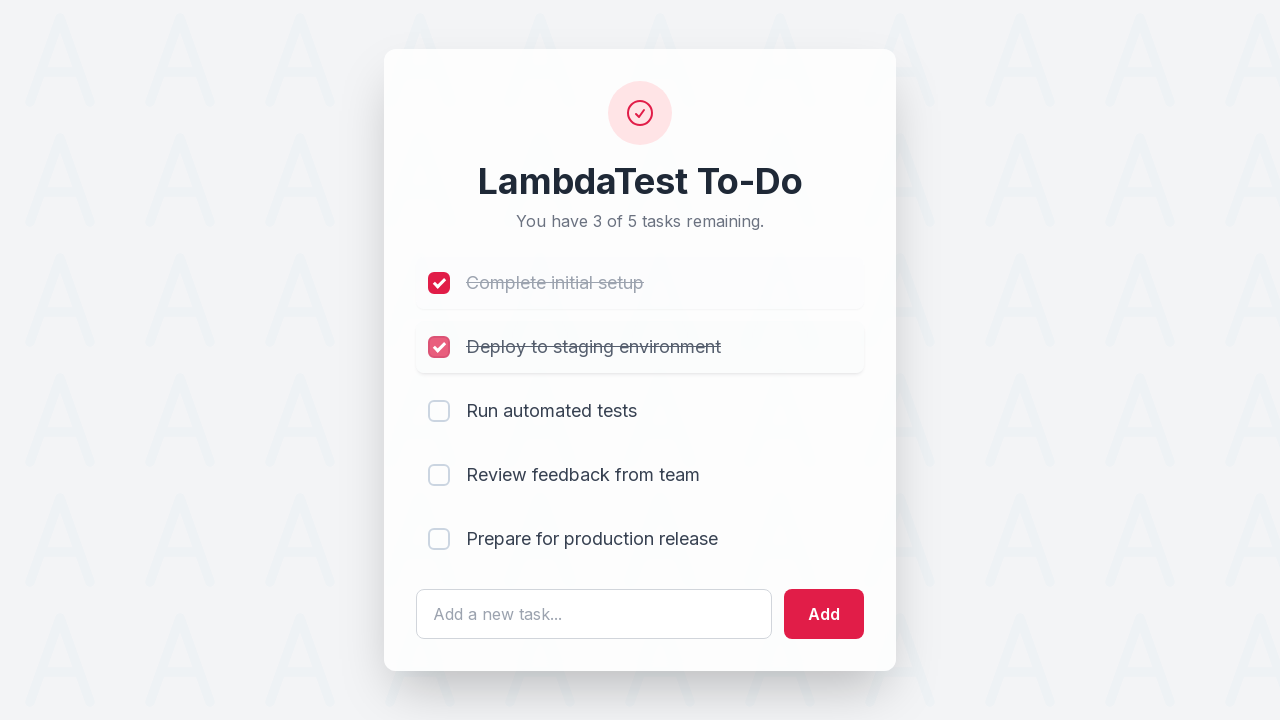

Filled todo input field with 'Happy Testing at LambdaTest' on #sampletodotext
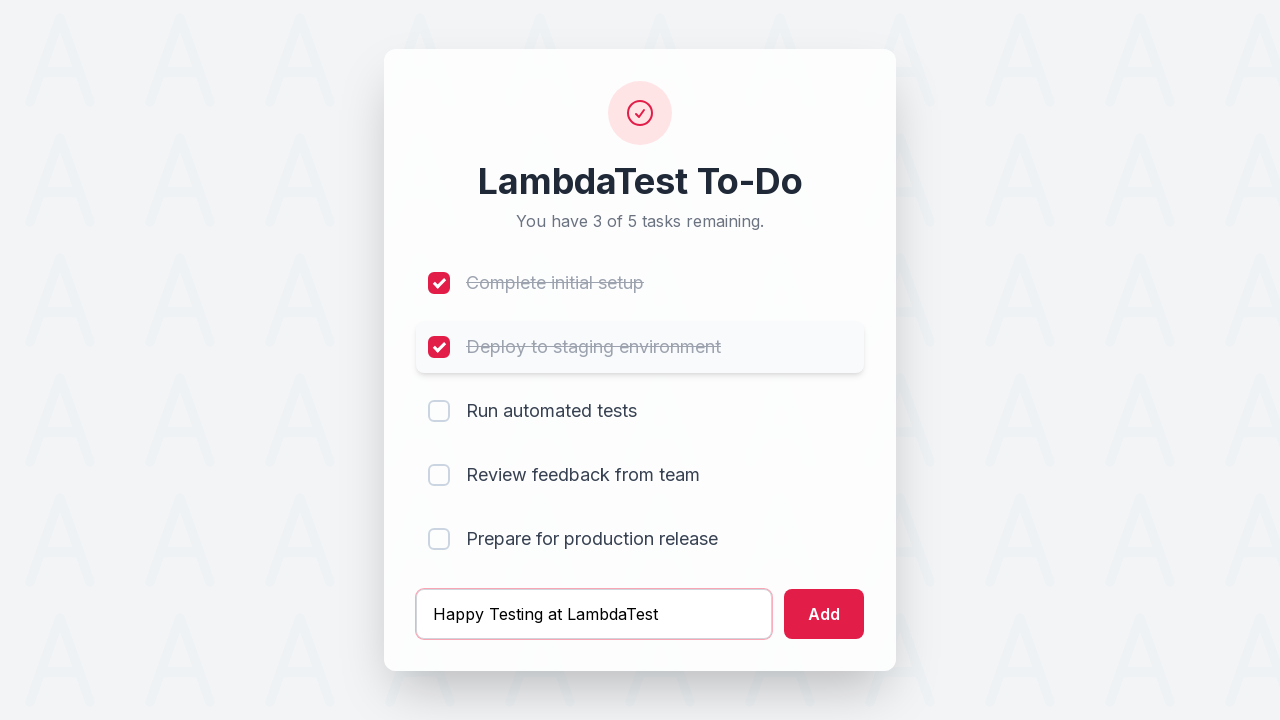

Clicked add button to create new todo item at (824, 614) on #addbutton
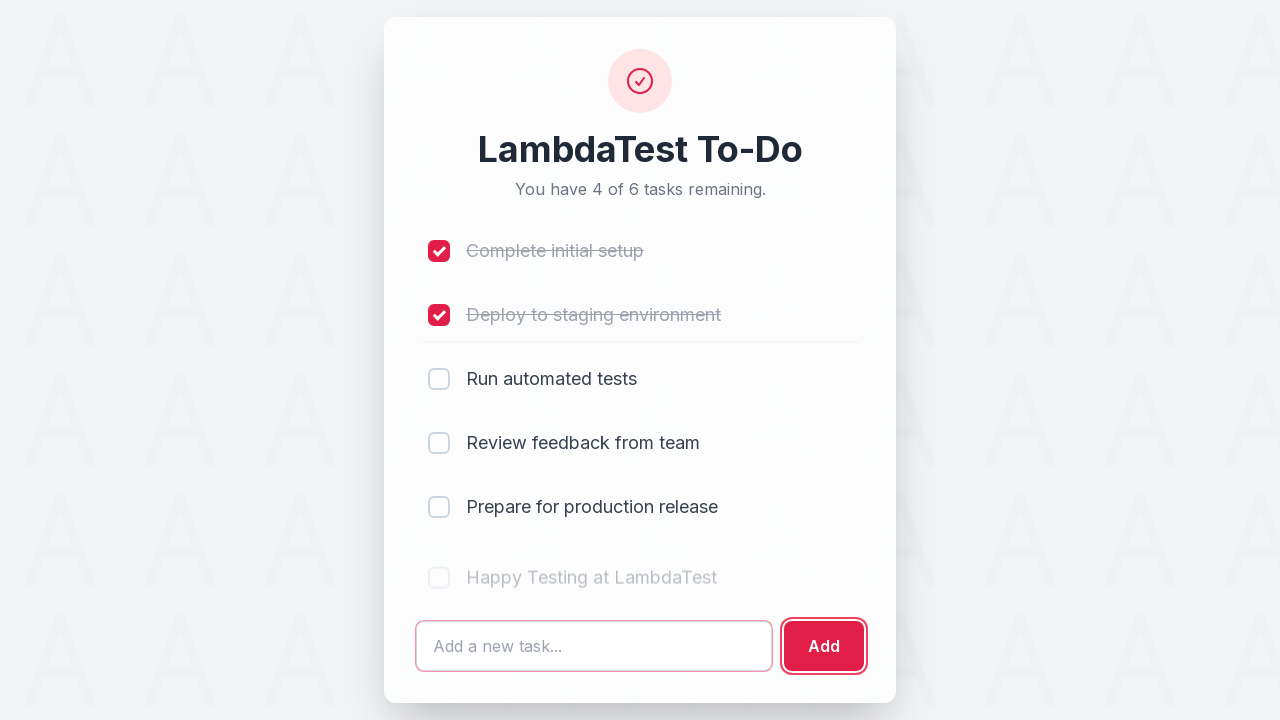

New todo item appeared in the list
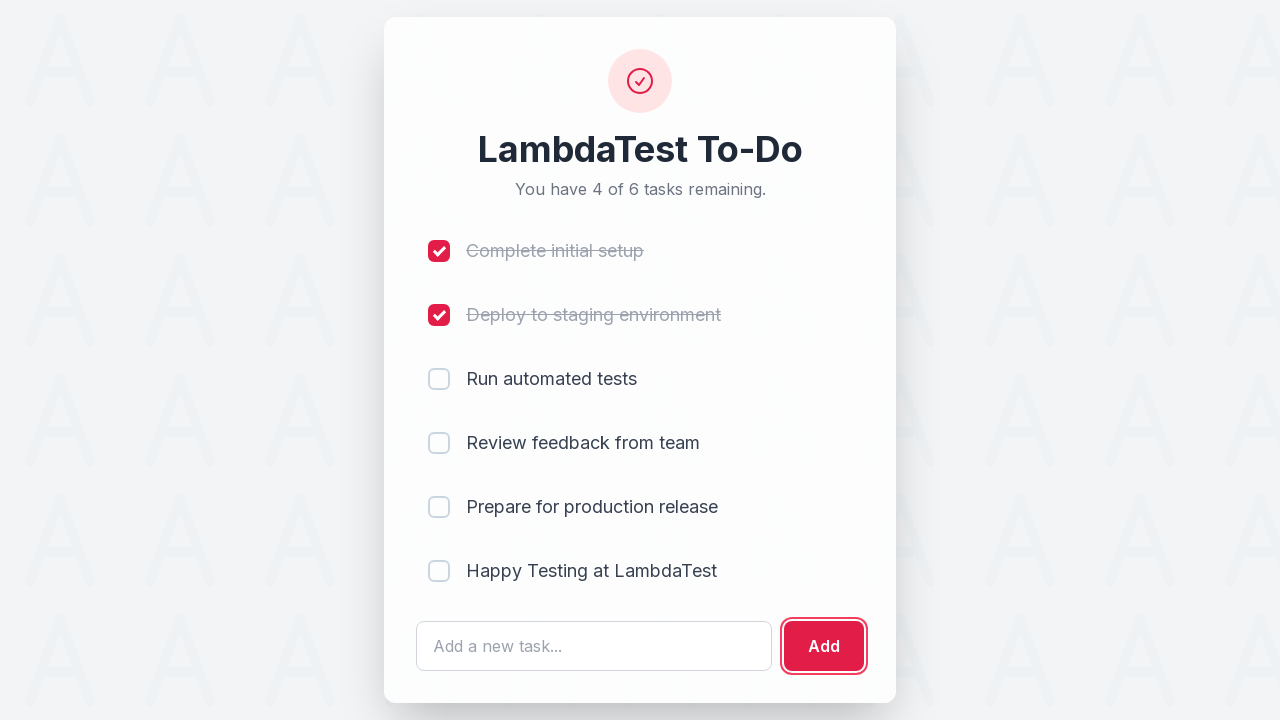

Located the newly added todo item
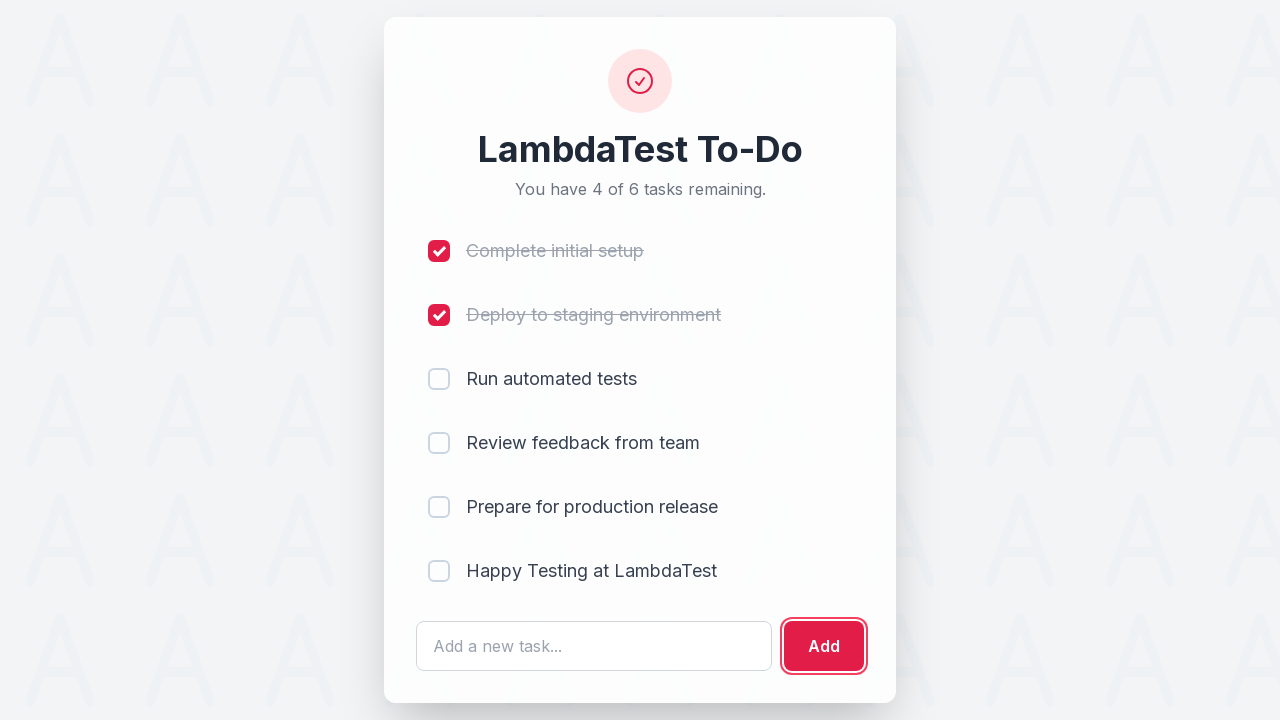

Verified that the new todo item text matches 'Happy Testing at LambdaTest'
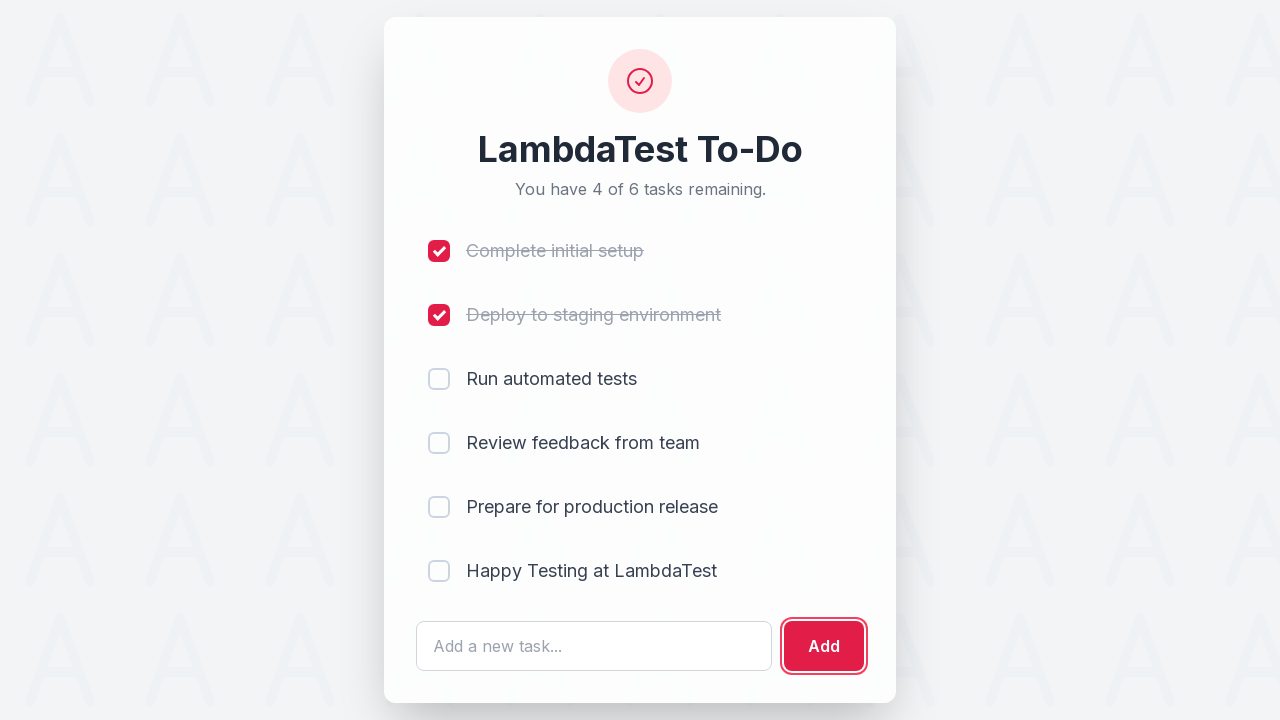

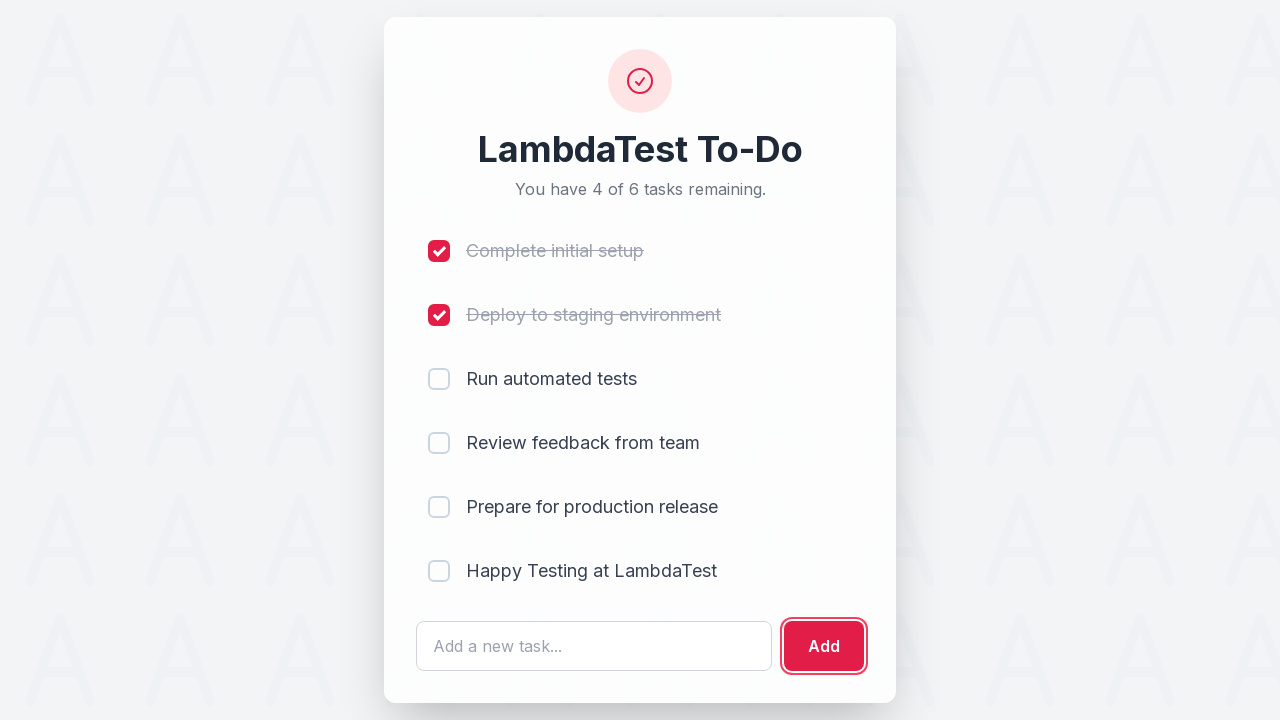